Tests a form that requires calculating the sum of two numbers and selecting the result from a dropdown menu

Starting URL: https://suninjuly.github.io/selects1.html

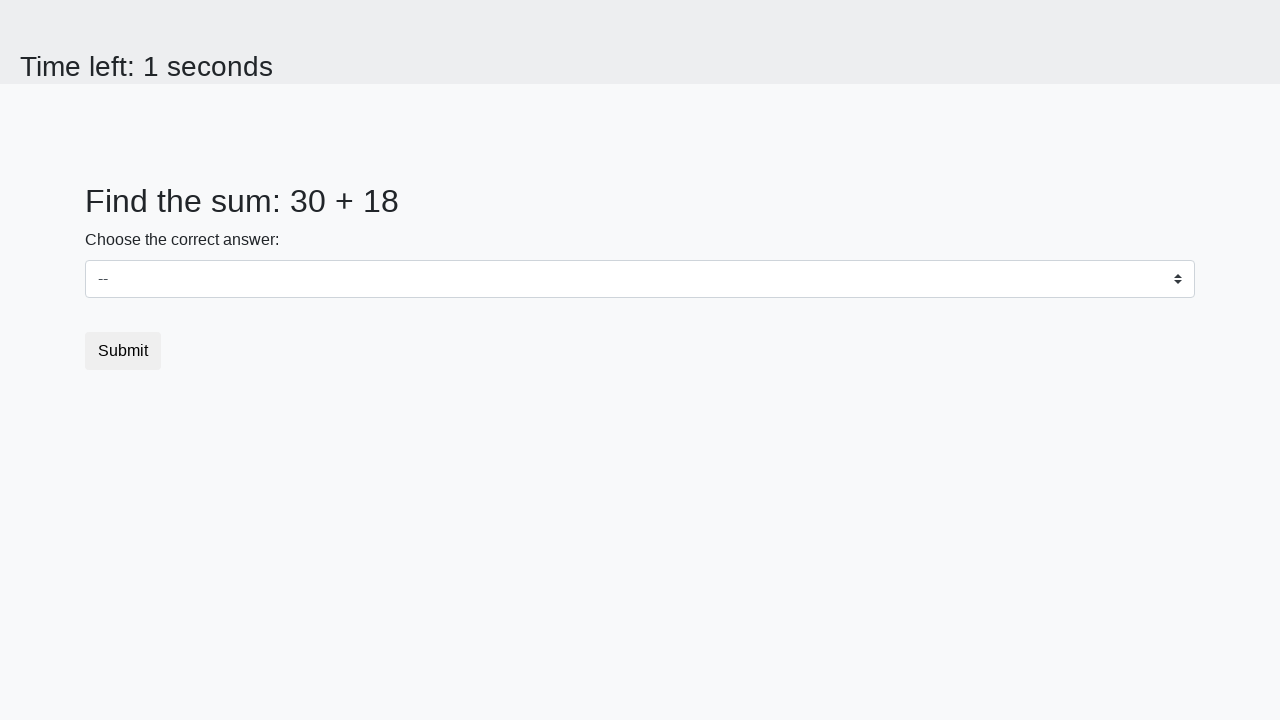

Navigated to form page
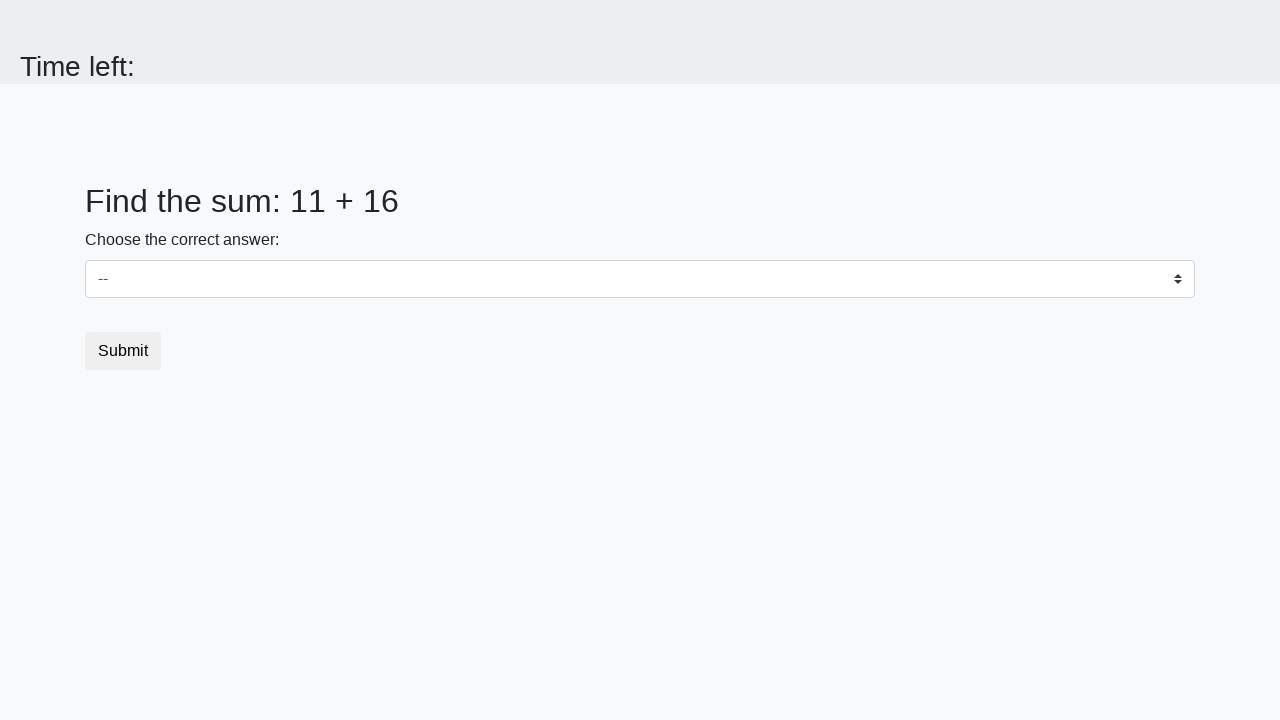

Retrieved first number: 11
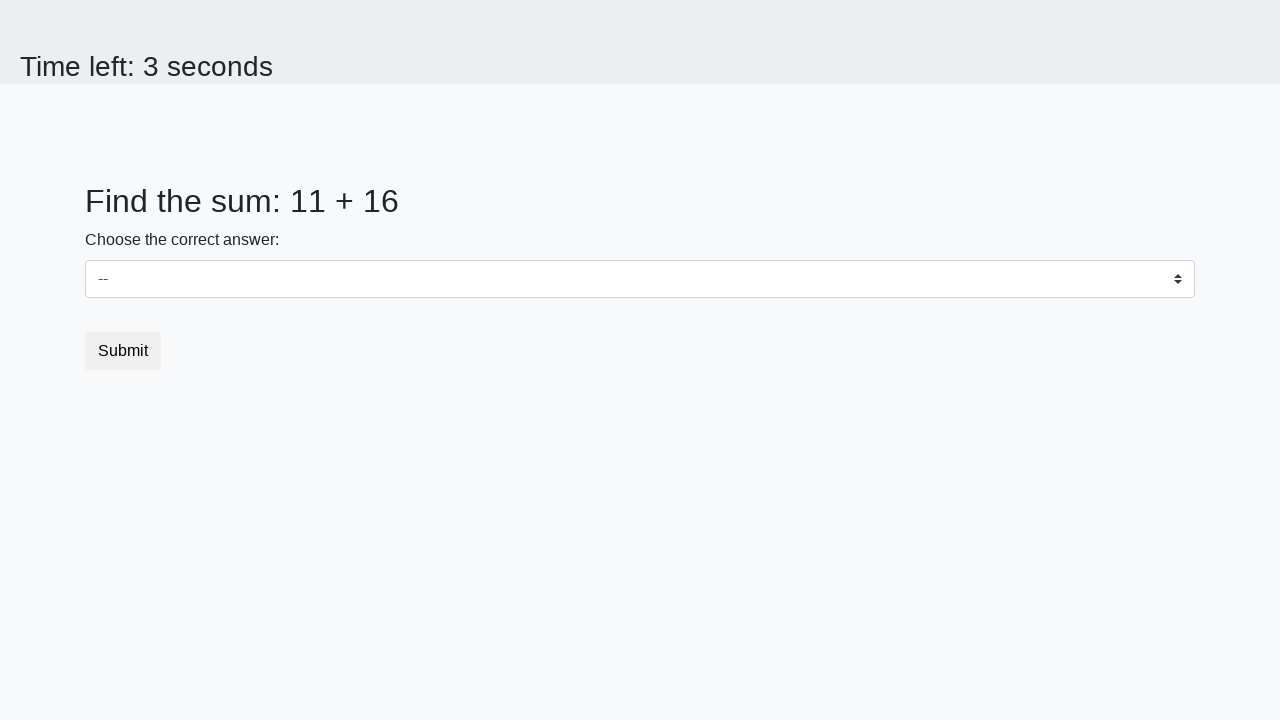

Retrieved second number: 16
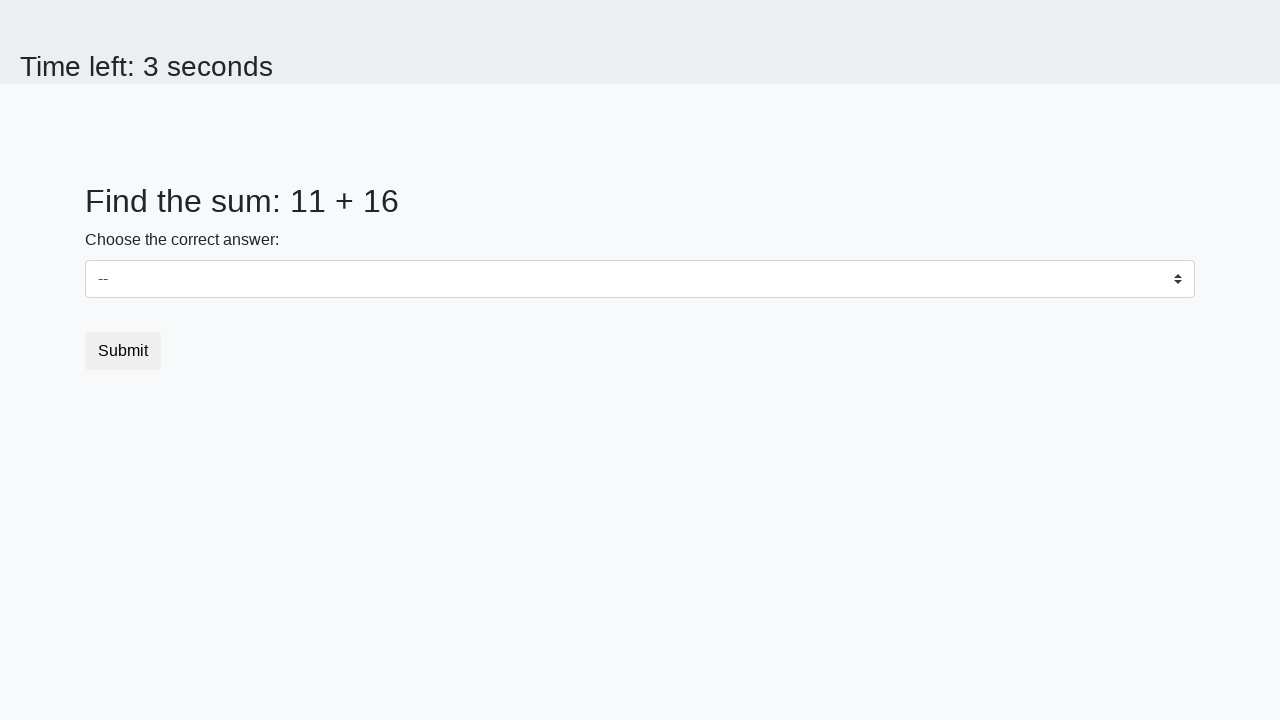

Calculated sum: 11 + 16 = 27
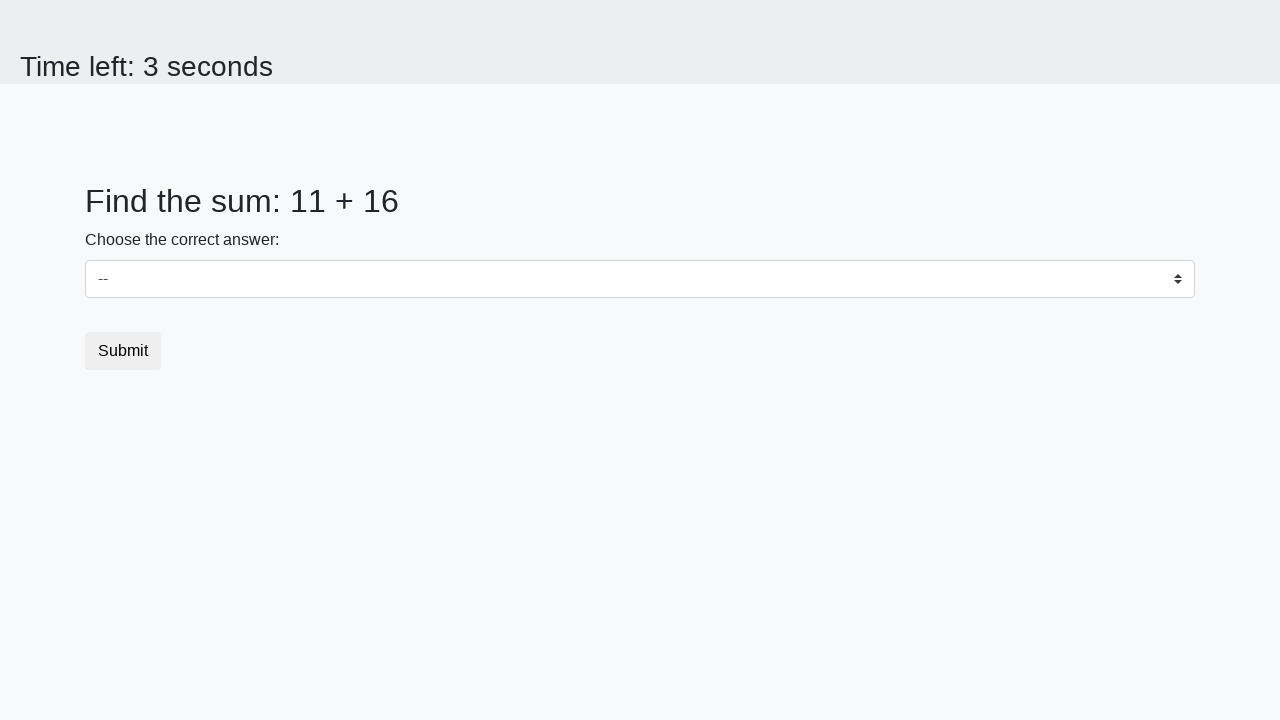

Selected 27 from dropdown menu on #dropdown
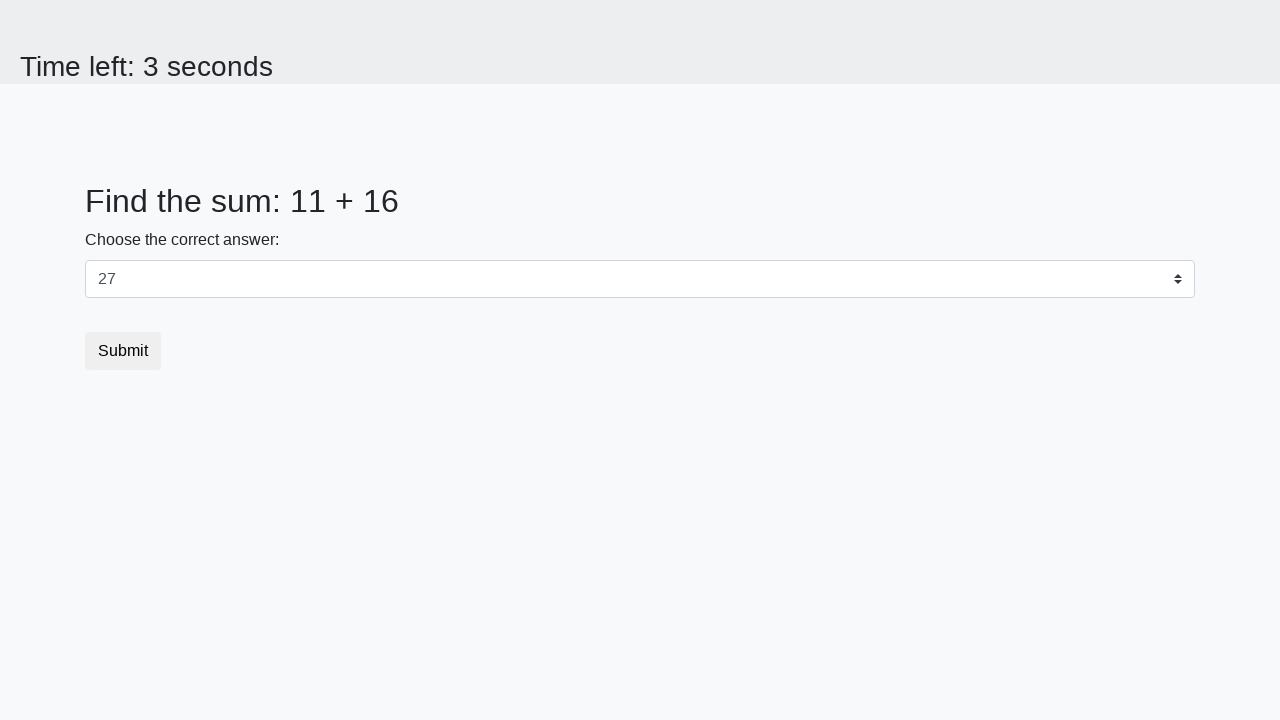

Clicked submit button at (123, 351) on button.btn
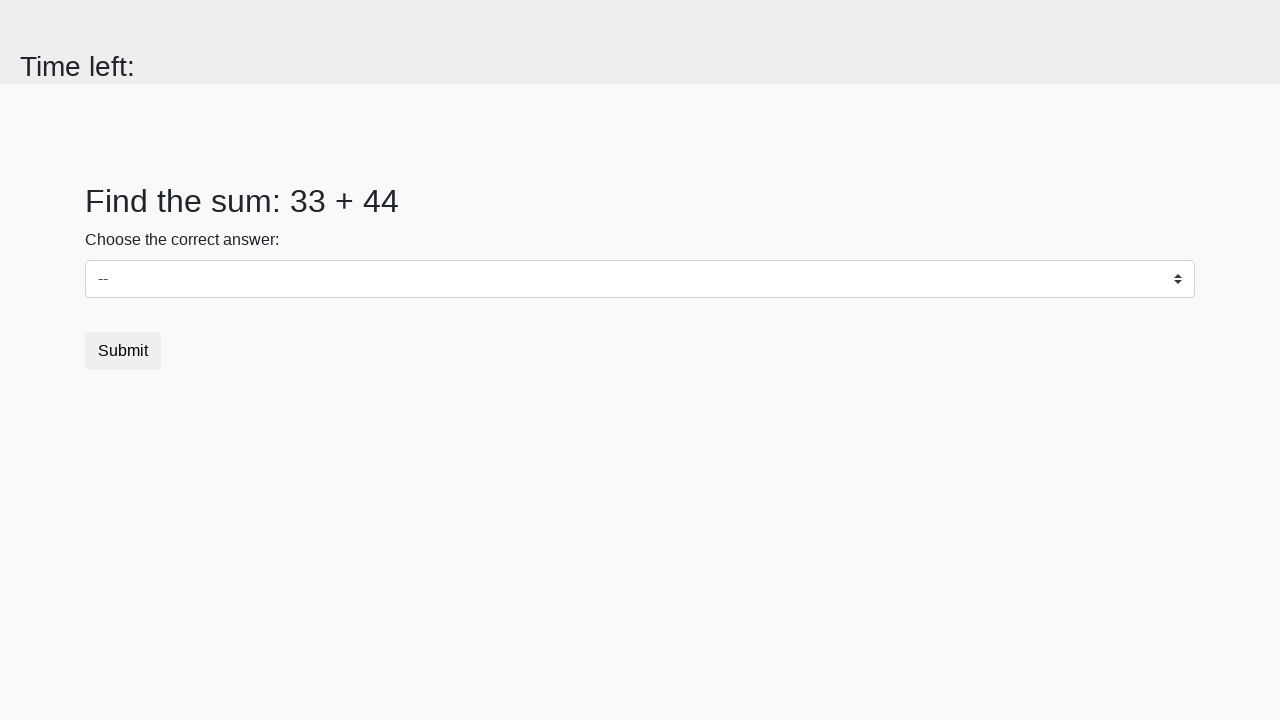

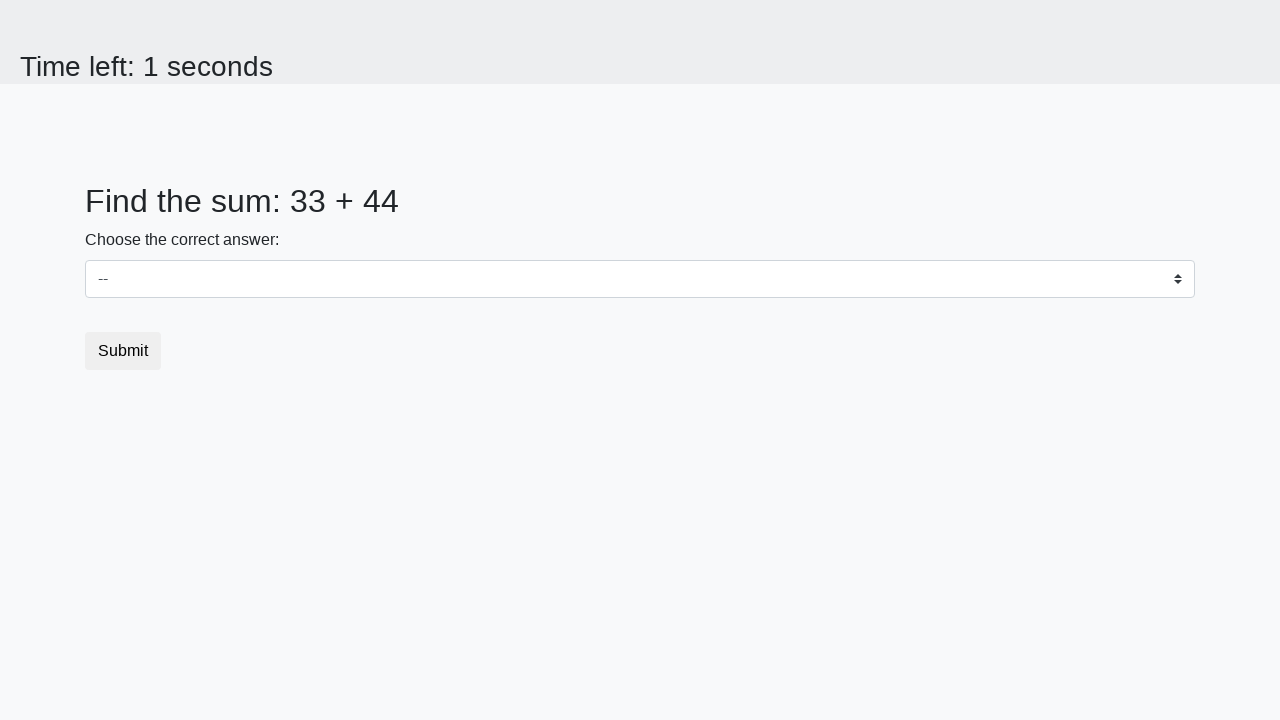